Tests hovering over nested menu items by moving the mouse through a multi-level menu structure

Starting URL: https://demoqa.com/menu#

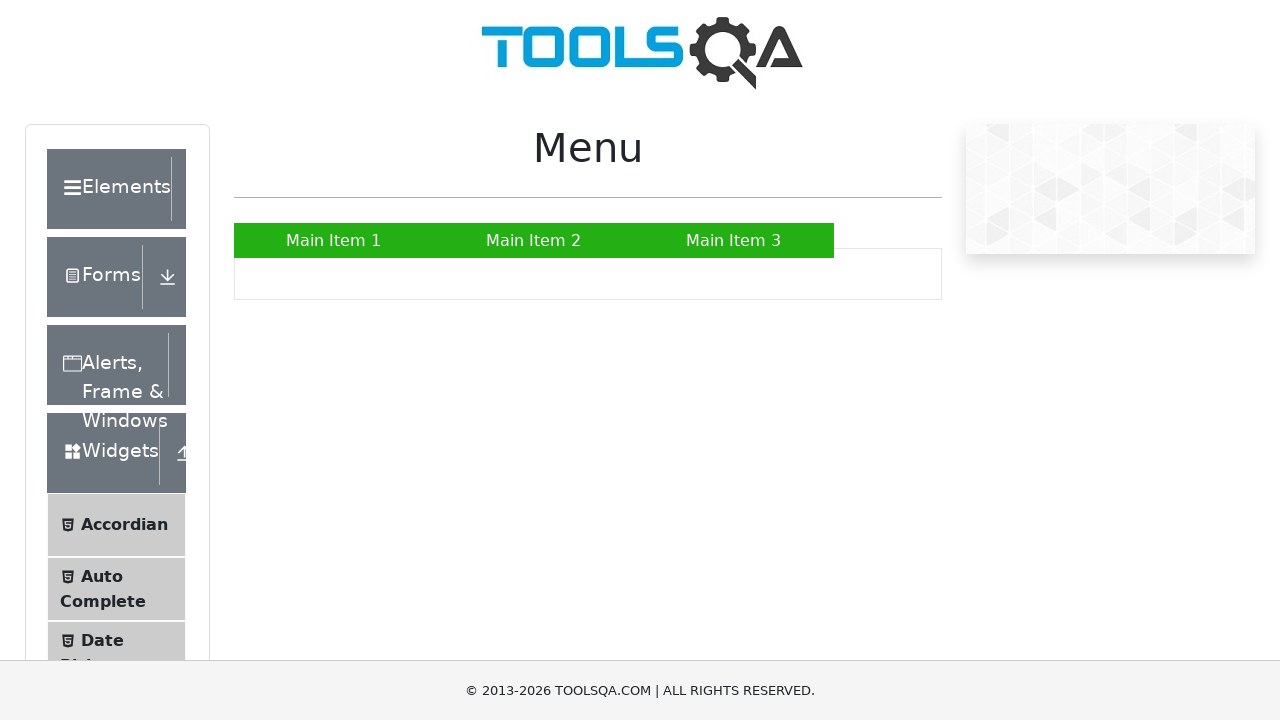

Hovered over Main Item 2 to reveal submenu at (534, 240) on xpath=//a[text()='Main Item 2']
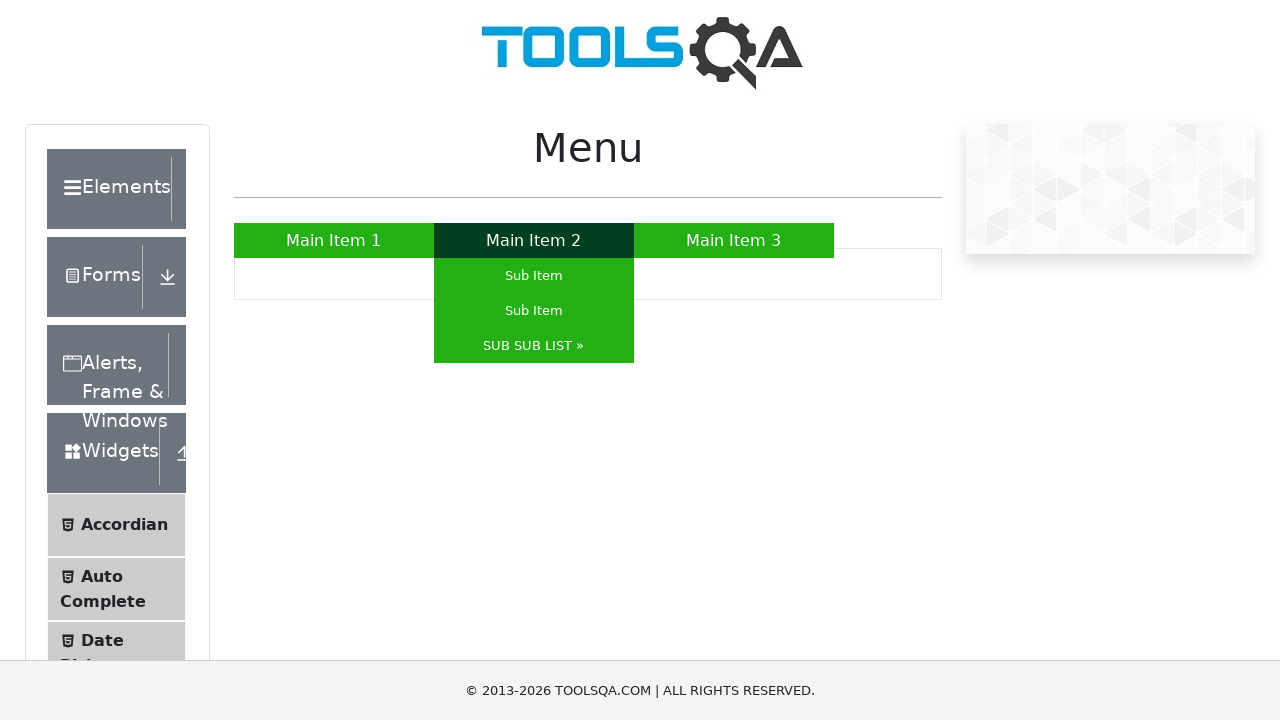

Hovered over SUB SUB LIST to reveal nested submenu at (534, 346) on xpath=//a[text()='SUB SUB LIST »']
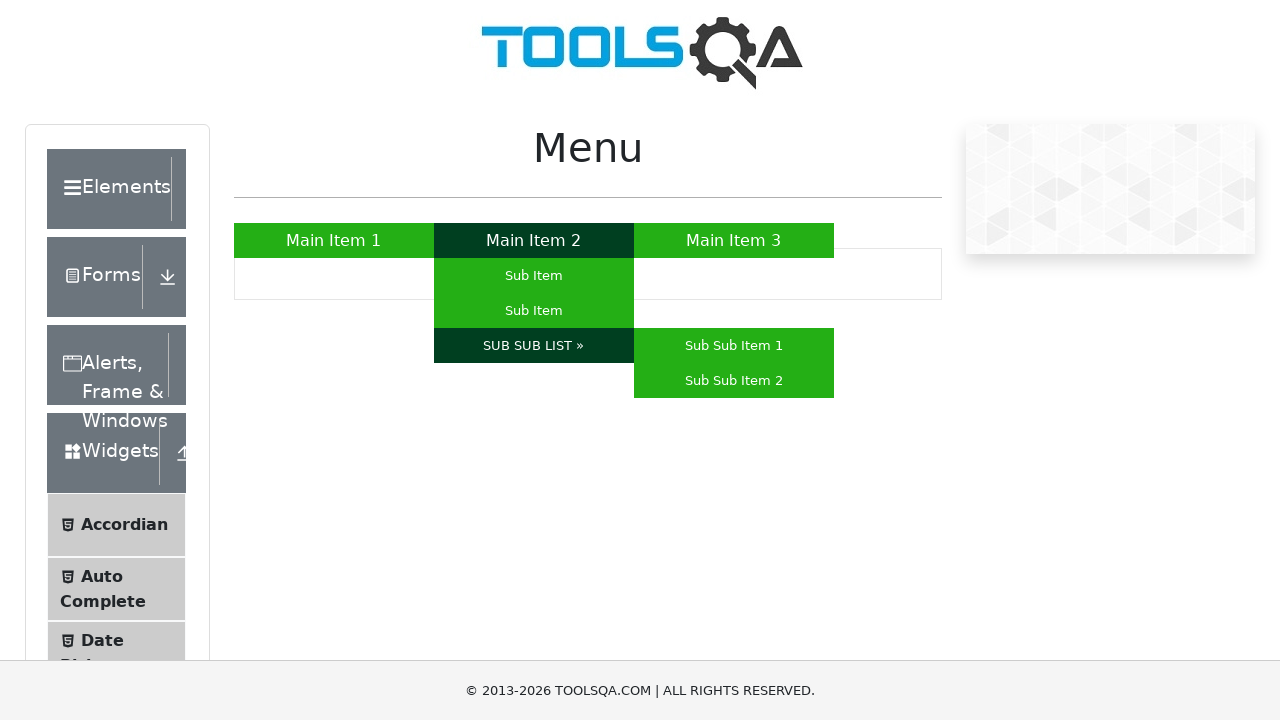

Hovered over Sub Sub Item 2 in the multi-level menu structure at (734, 380) on xpath=//a[text()='Sub Sub Item 2']
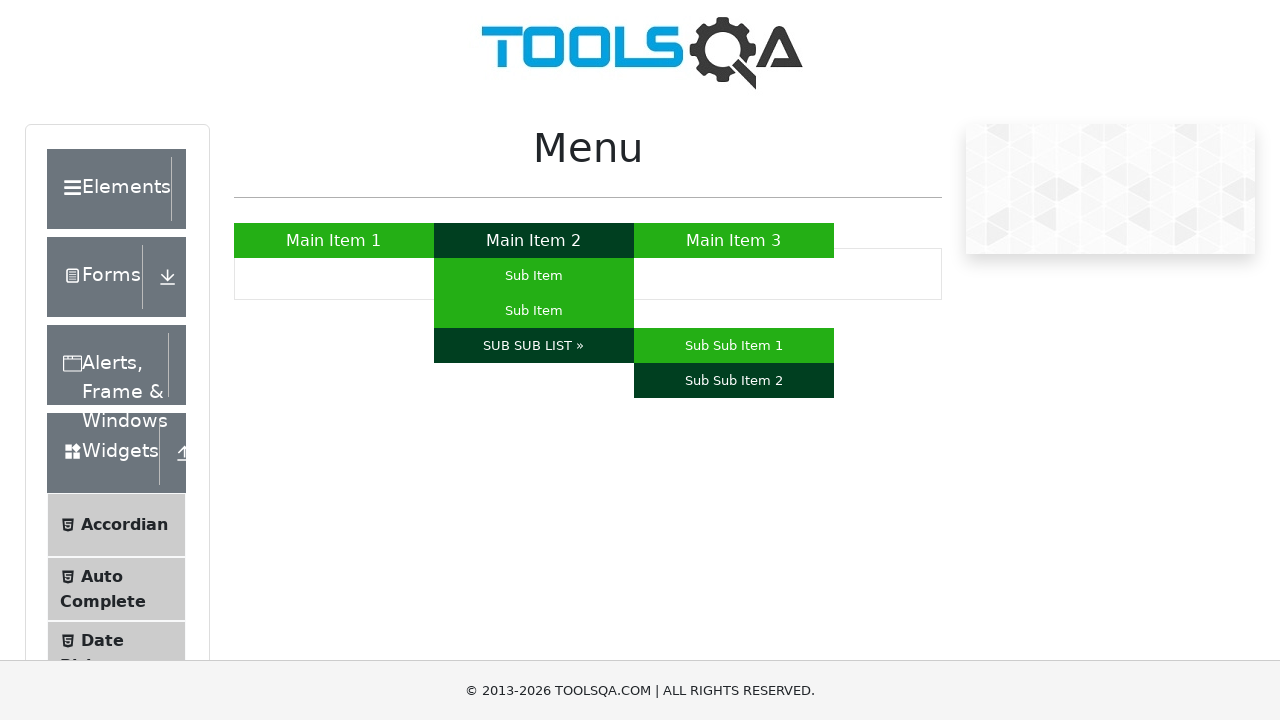

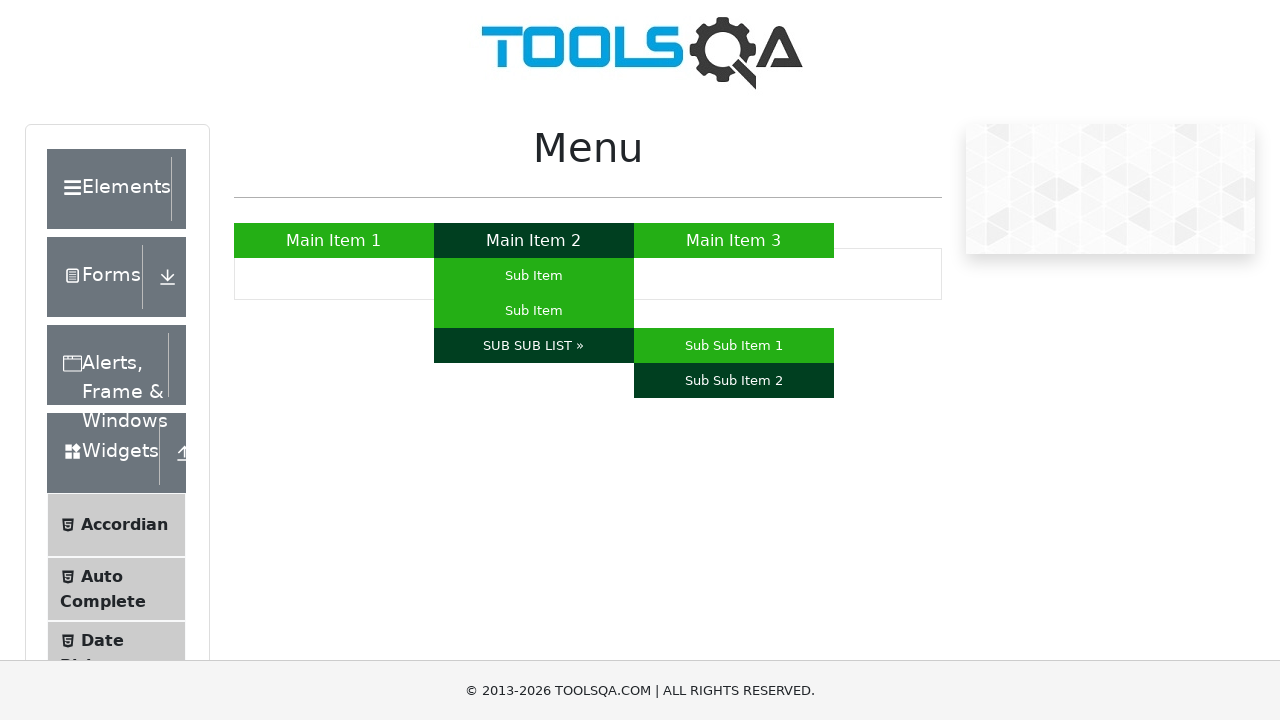